Tests navigation on Delta Airlines website by hovering over the SkyMiles tab and clicking on the "How to Earn Miles" link

Starting URL: https://www.delta.com/

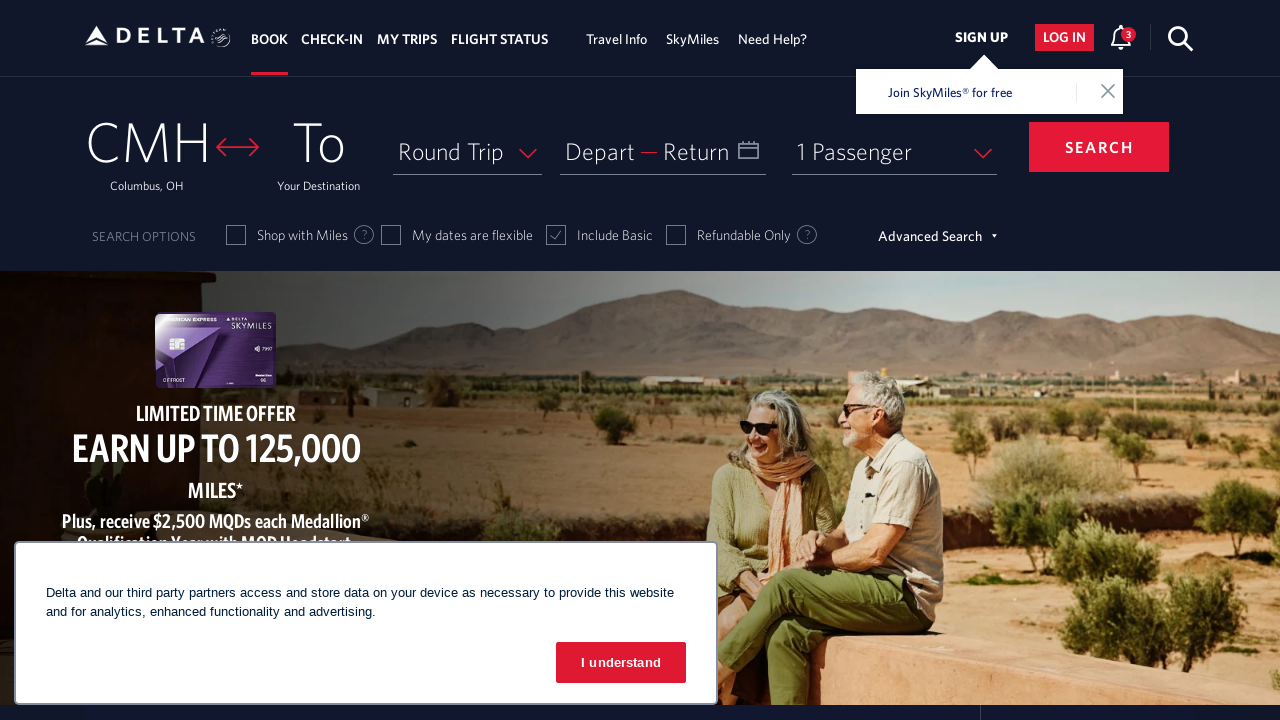

Hovered over the SkyMiles tab at (692, 39) on #headSectab2
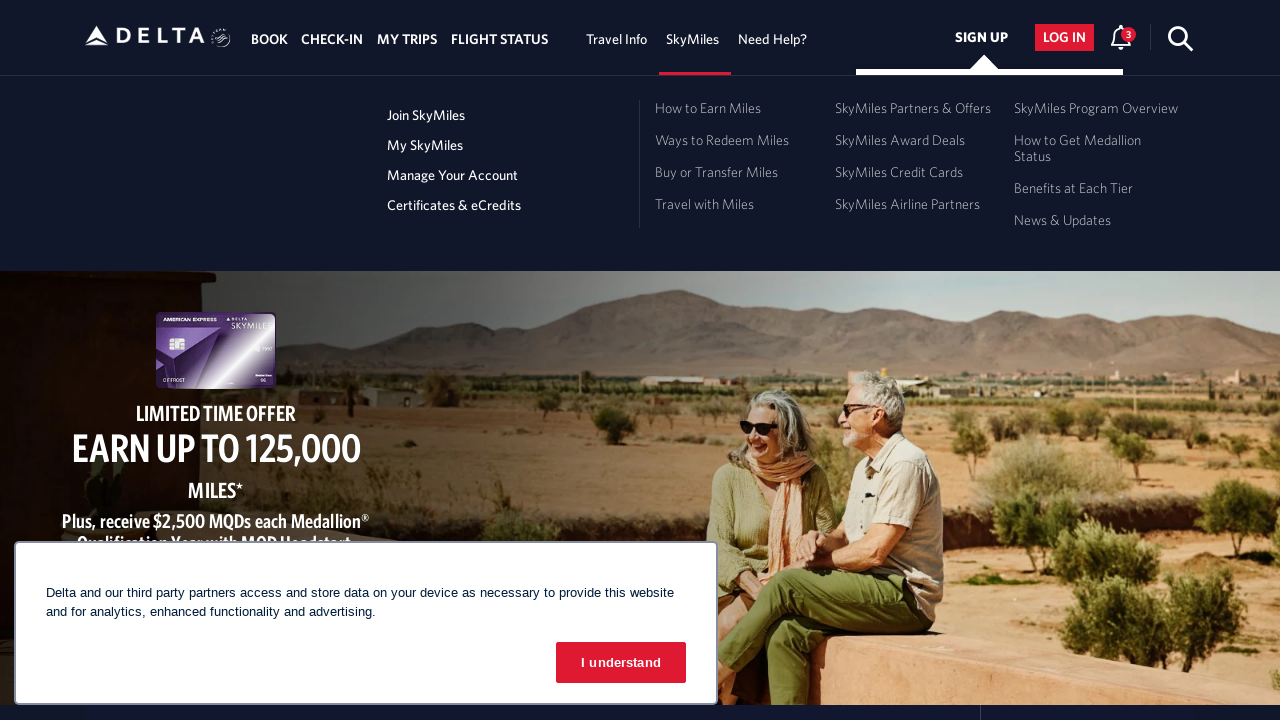

Clicked on the 'How to Earn Miles' link at (708, 108) on #secondary-static-link-0
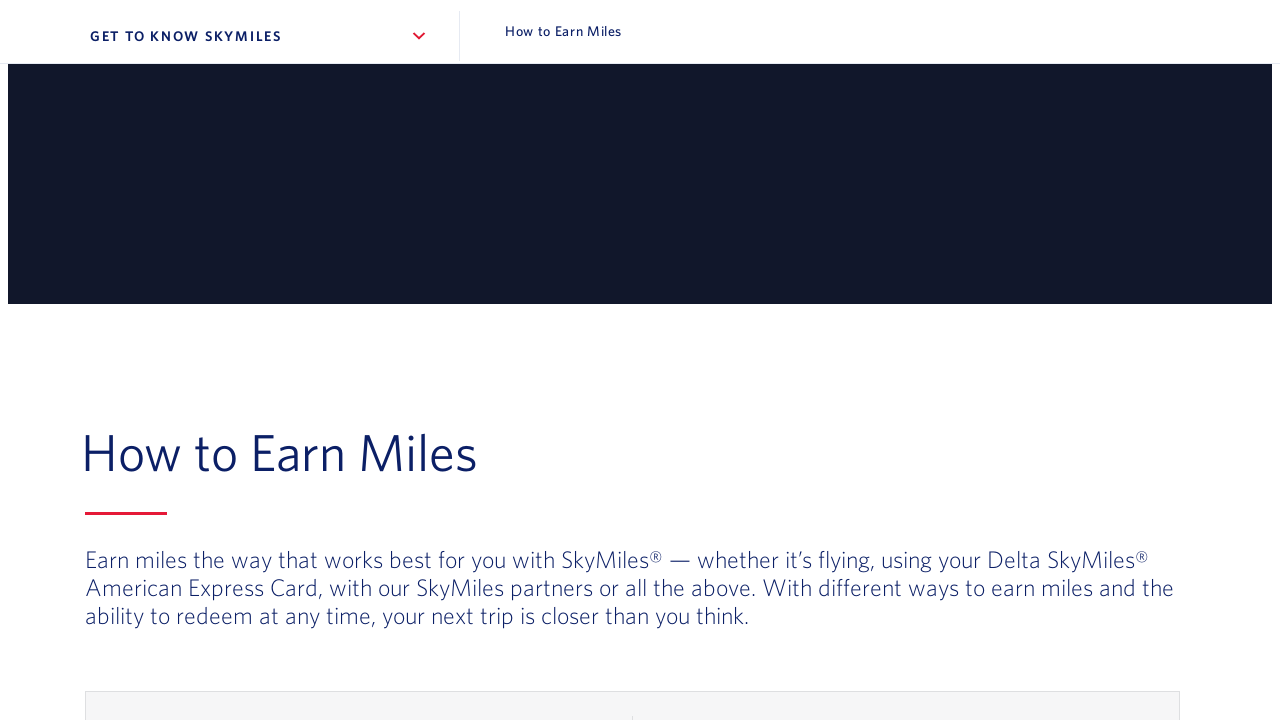

Navigation completed and page loaded
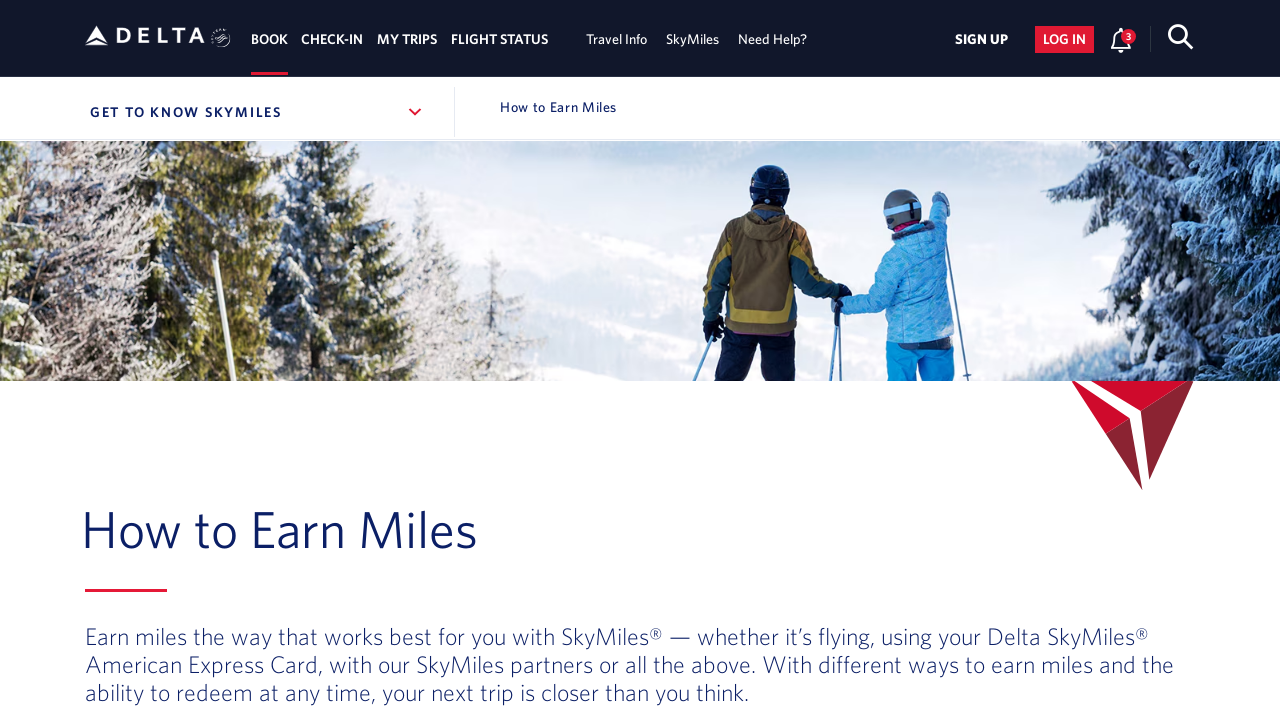

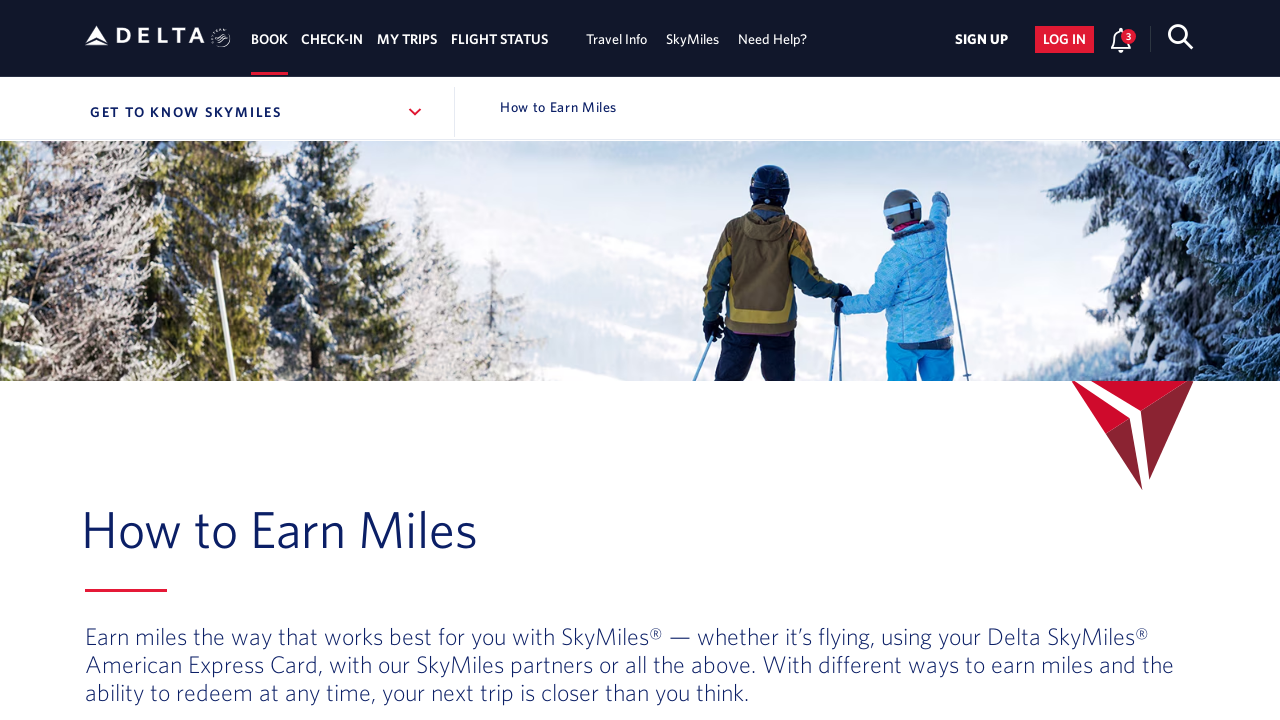